Waits for price to reach $100, clicks book button, solves a math problem and submits the answer

Starting URL: http://suninjuly.github.io/explicit_wait2.html

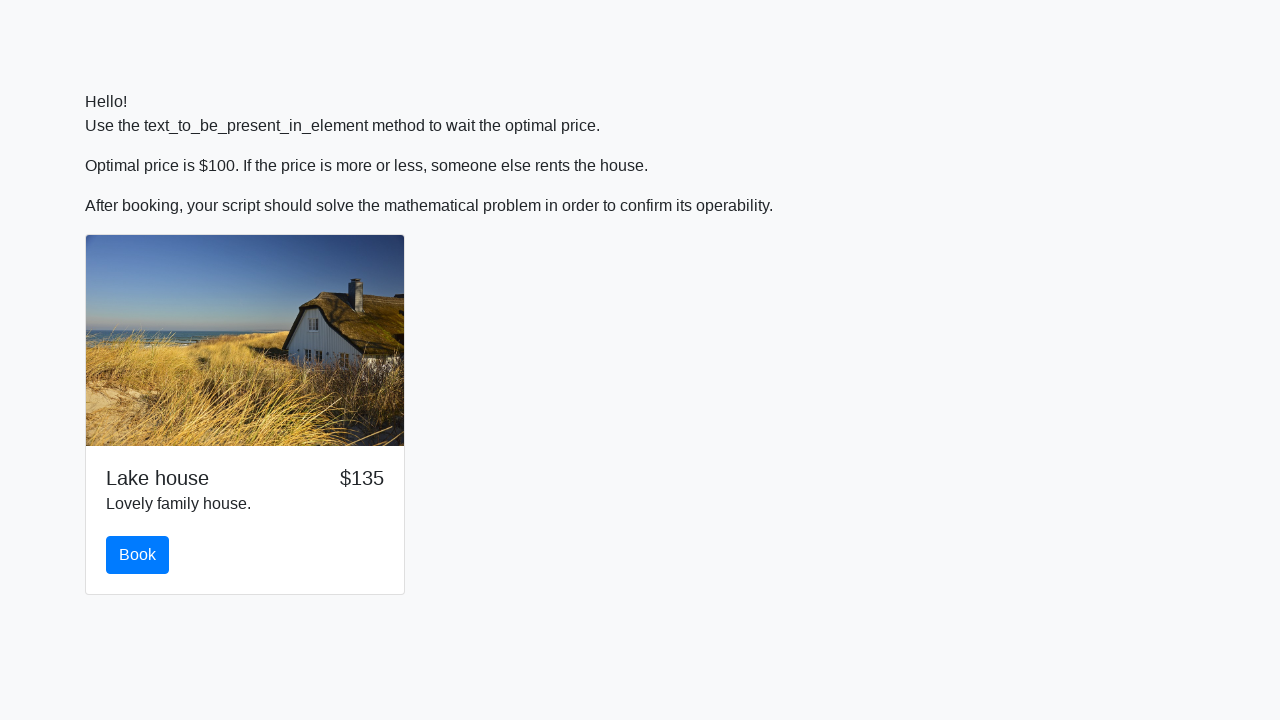

Waited for price to reach $100
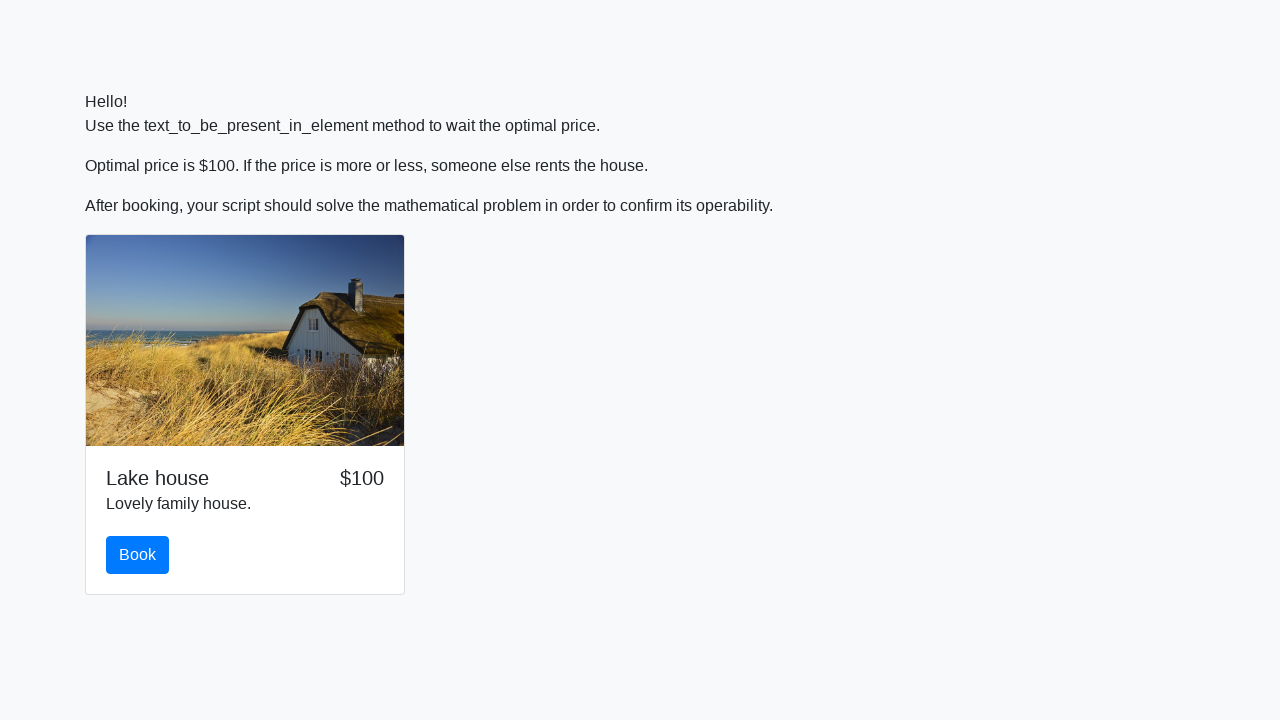

Clicked the book button at (138, 555) on #book
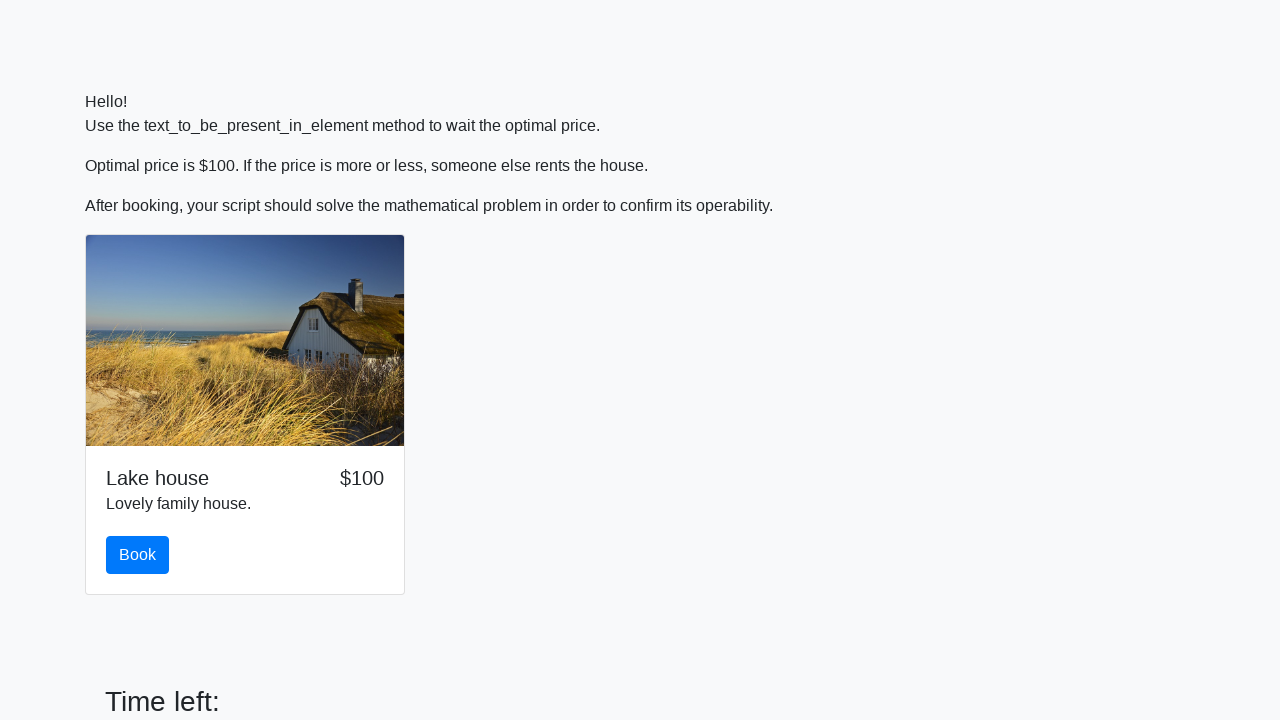

Retrieved x value from input field: 789
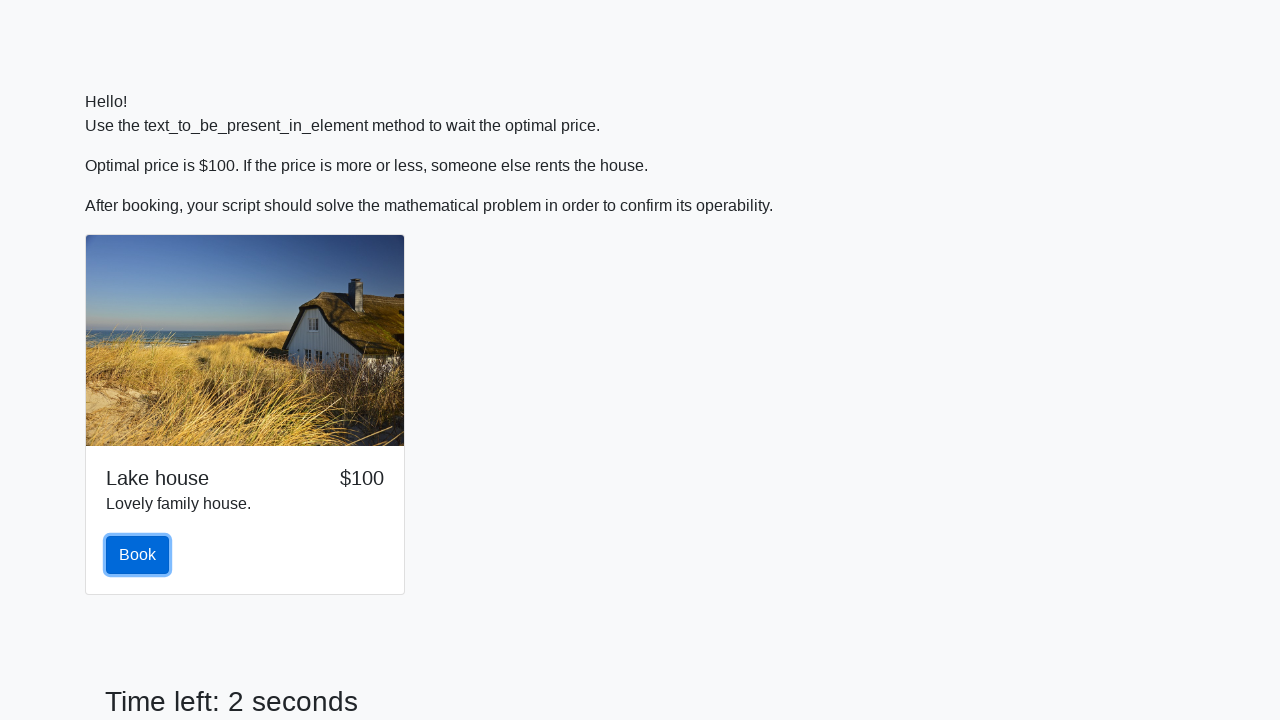

Calculated result using math formula: 1.6733512790708311
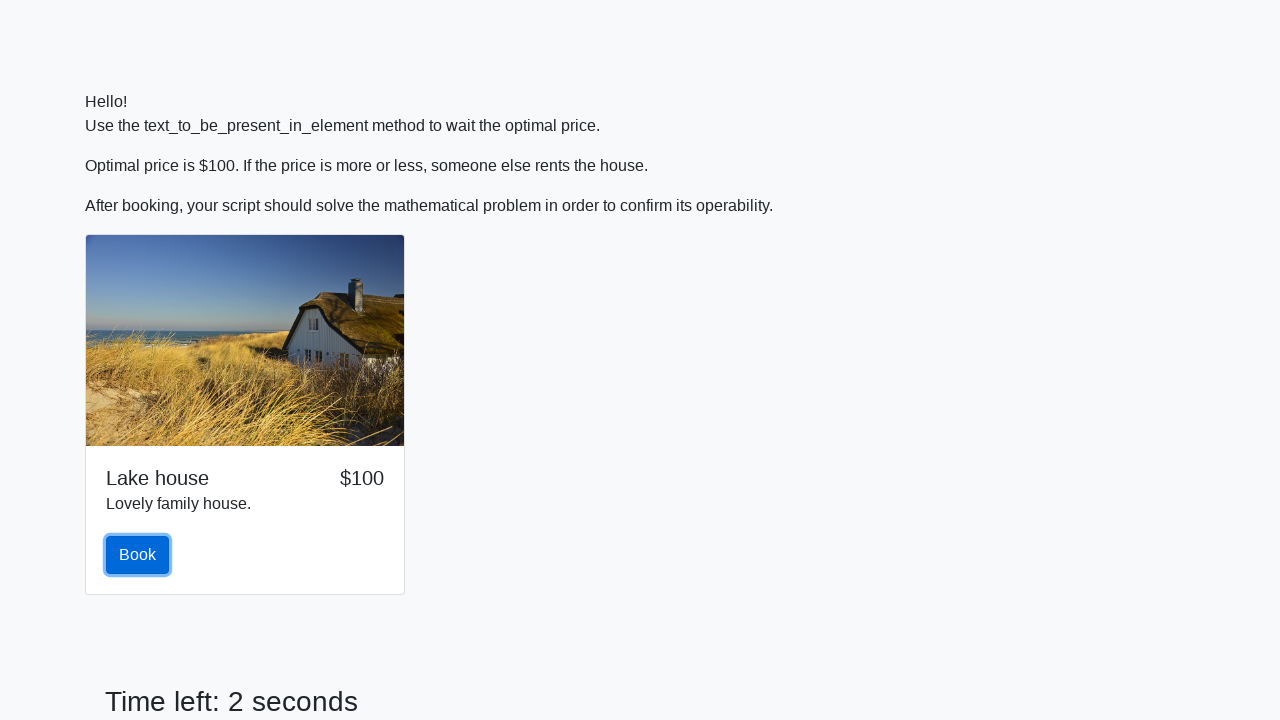

Filled answer field with calculated result: 1.6733512790708311 on #answer
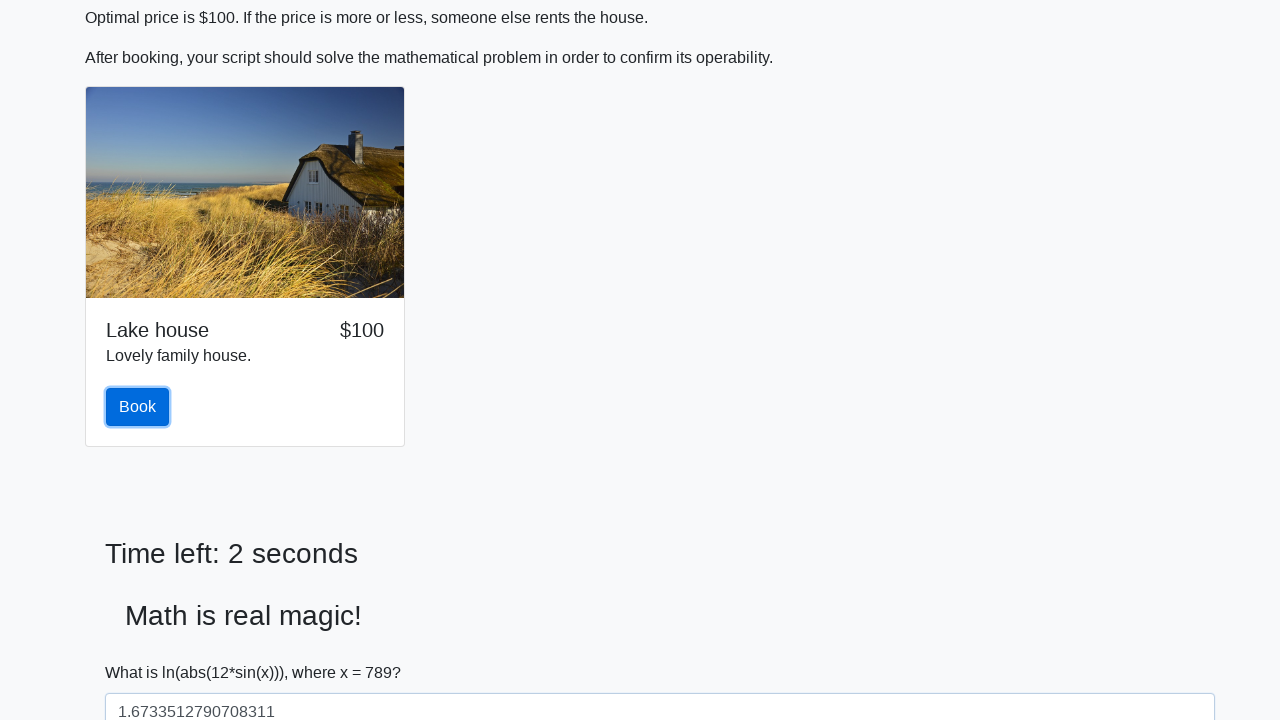

Clicked solve button to submit the answer at (143, 651) on #solve
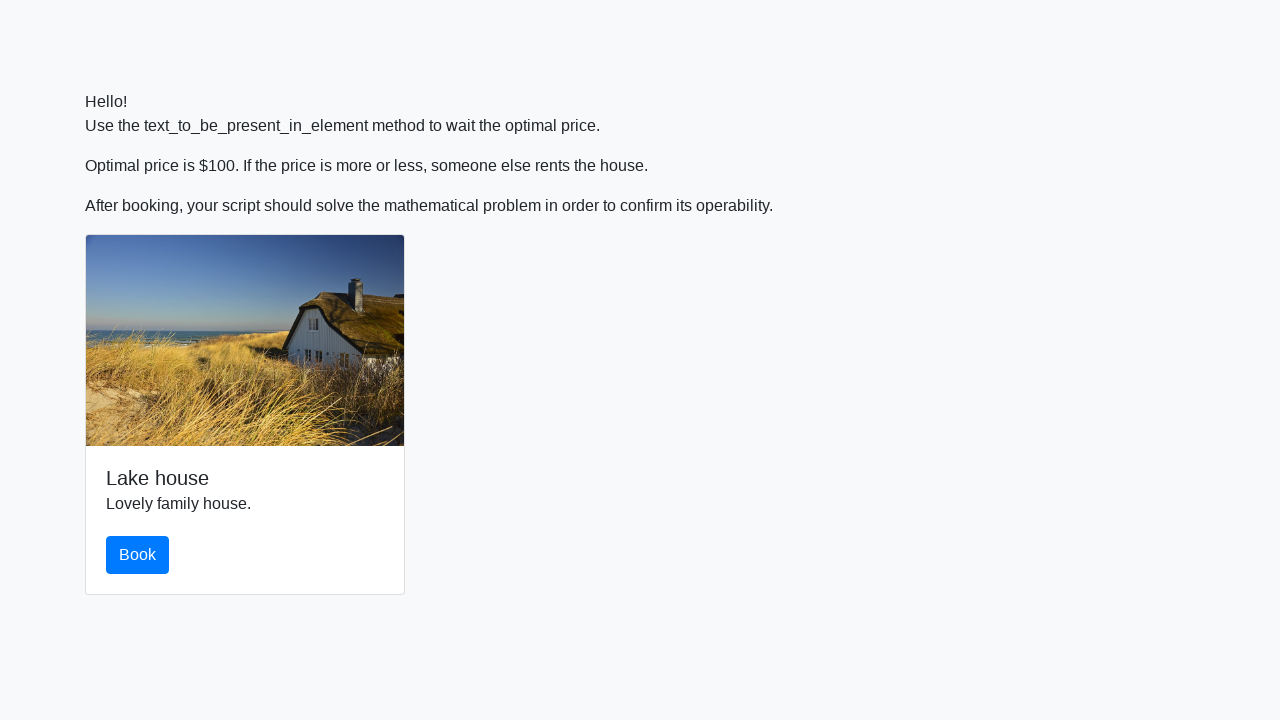

Waited for result to be processed
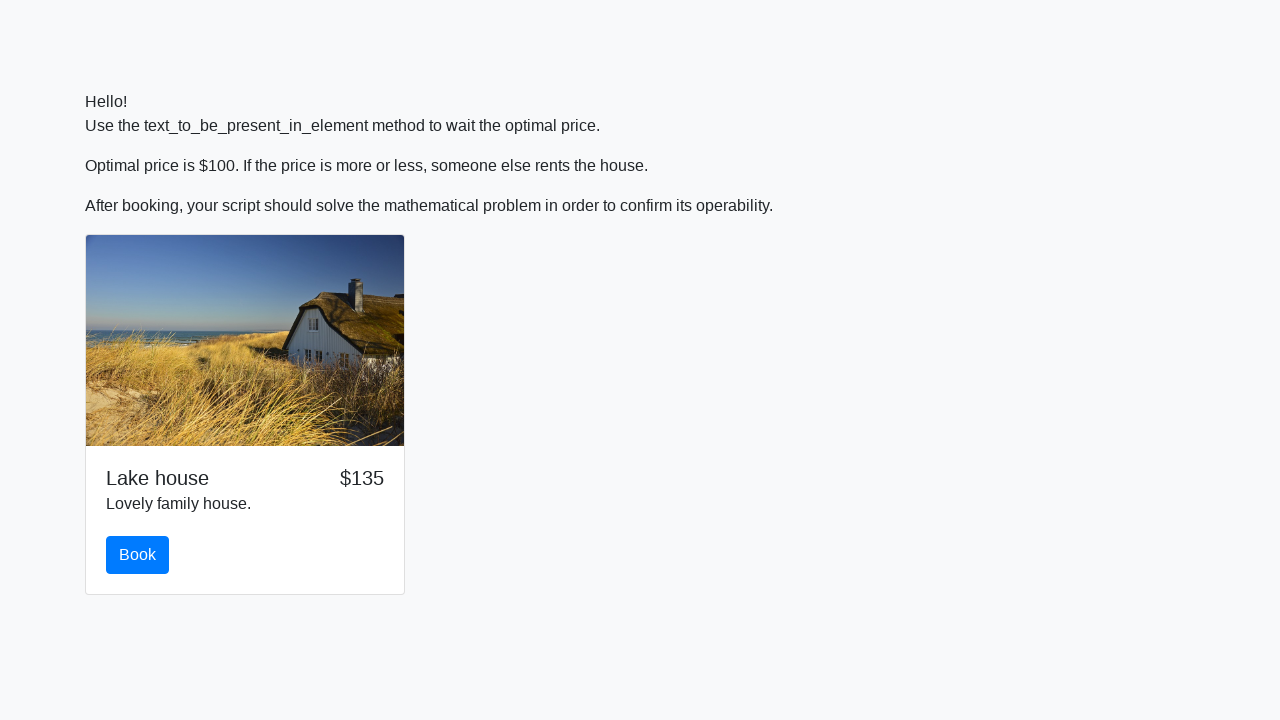

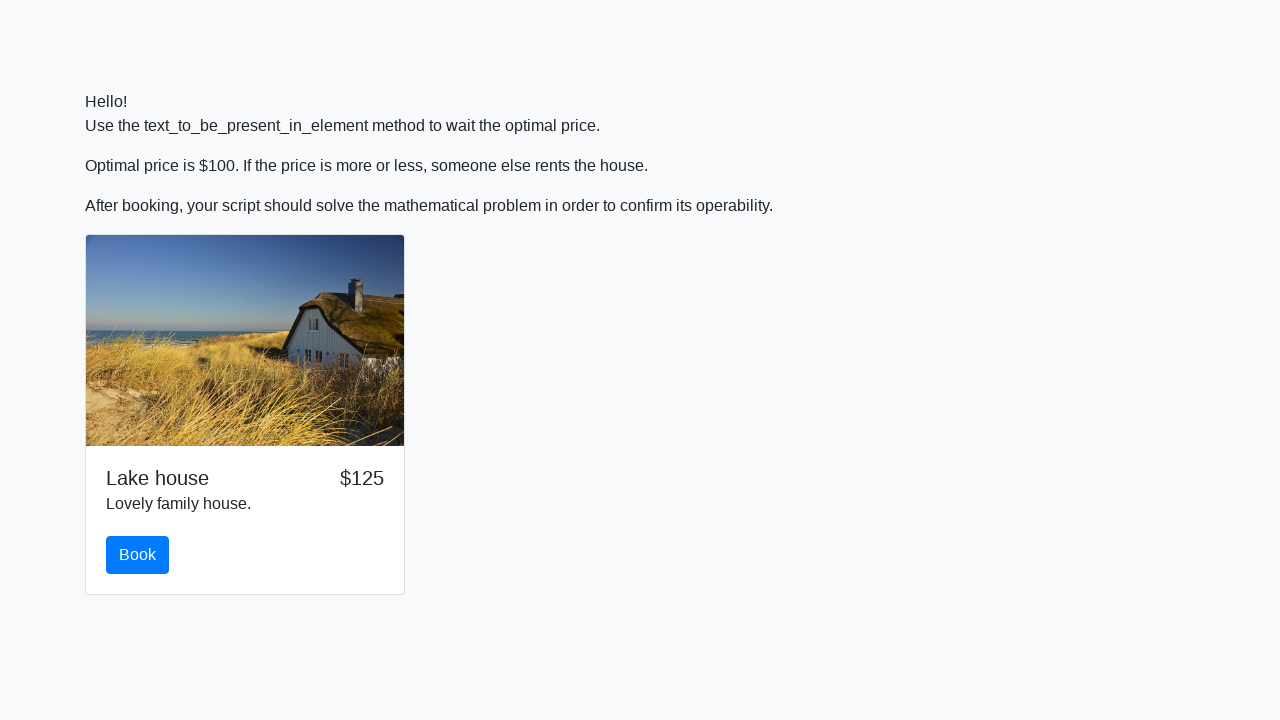